Tests dropdown selection functionality on an admission page by selecting an option from a state dropdown by index

Starting URL: https://admission.lpu.in/

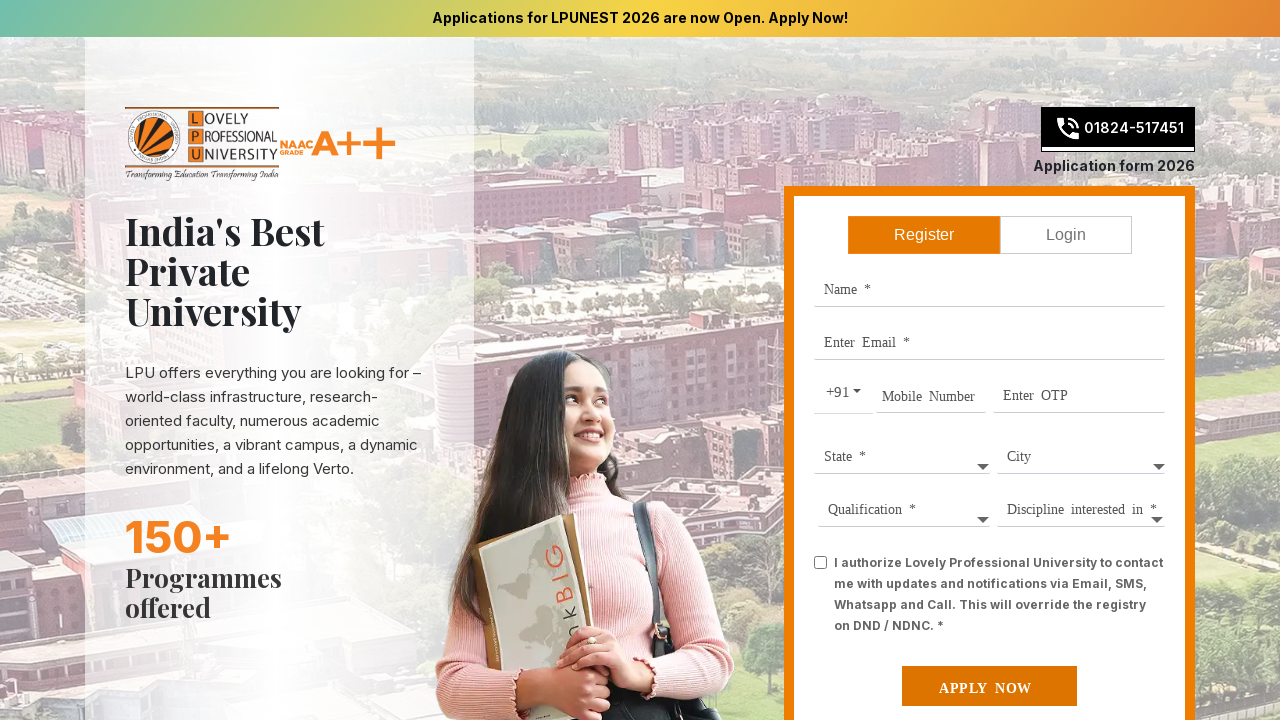

State dropdown selector #StateId is available
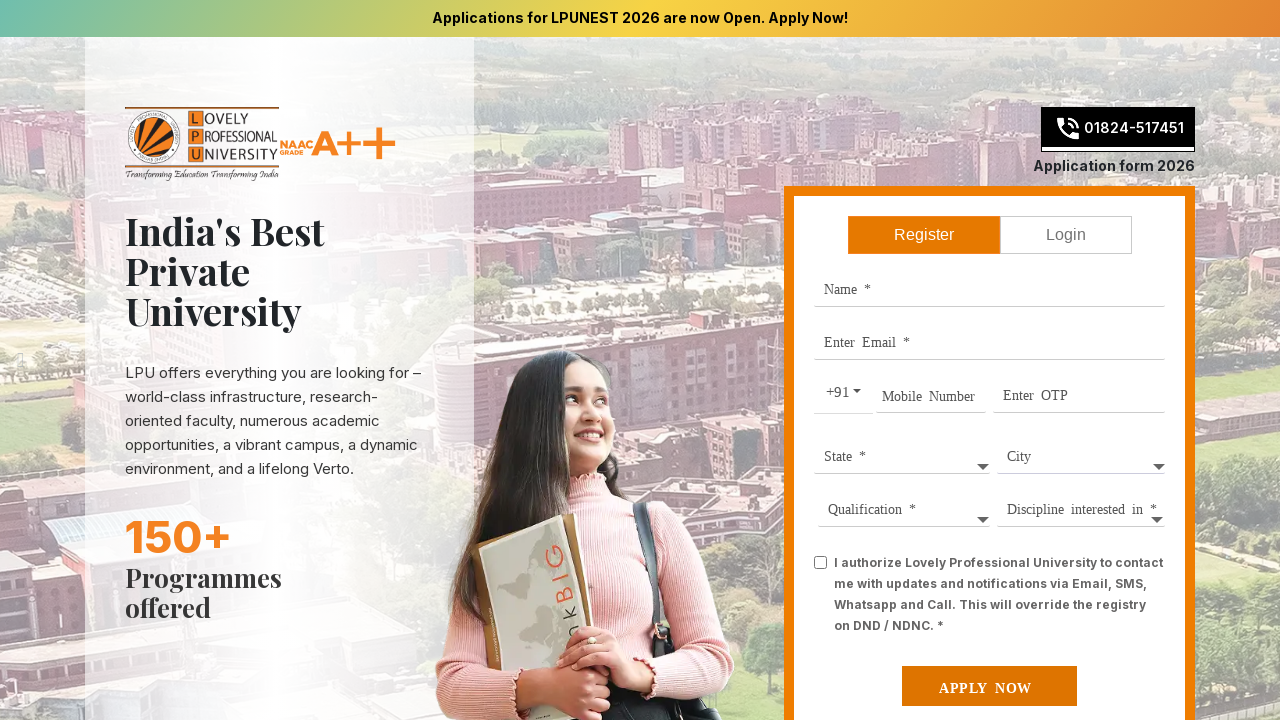

Selected 4th option (index 3) from state dropdown on #StateId
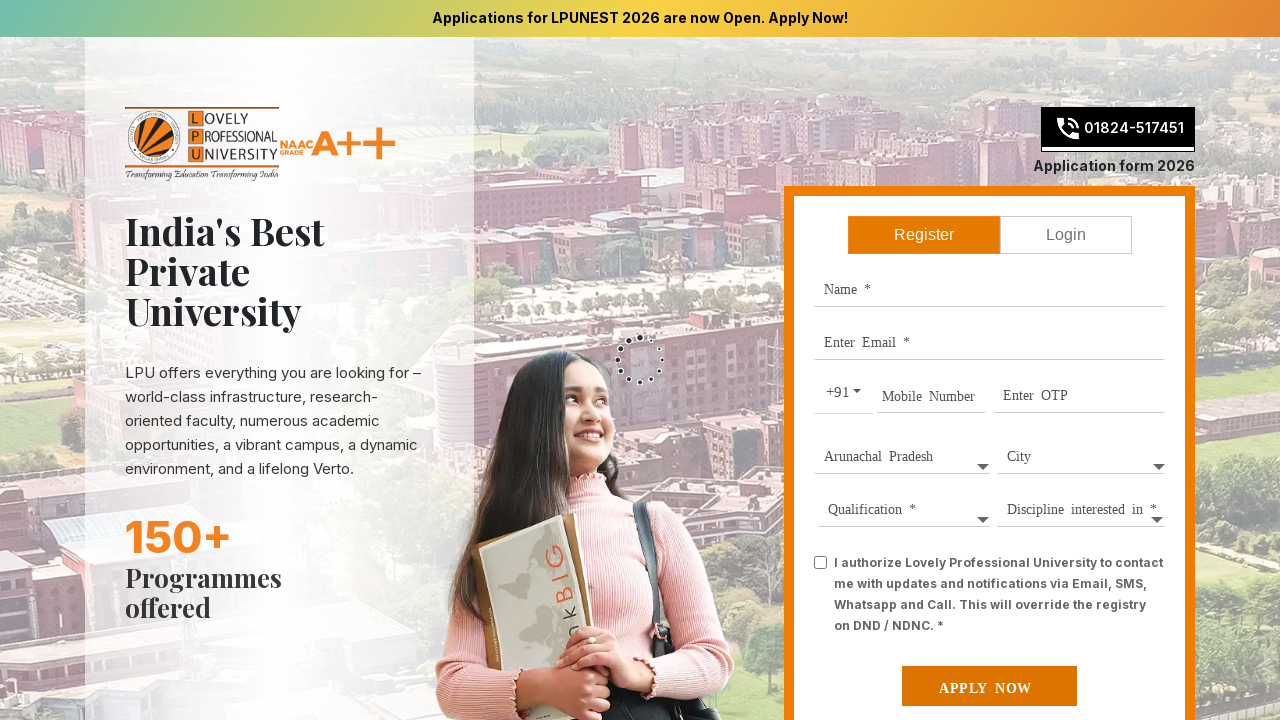

Waited 1000ms for selection to be applied
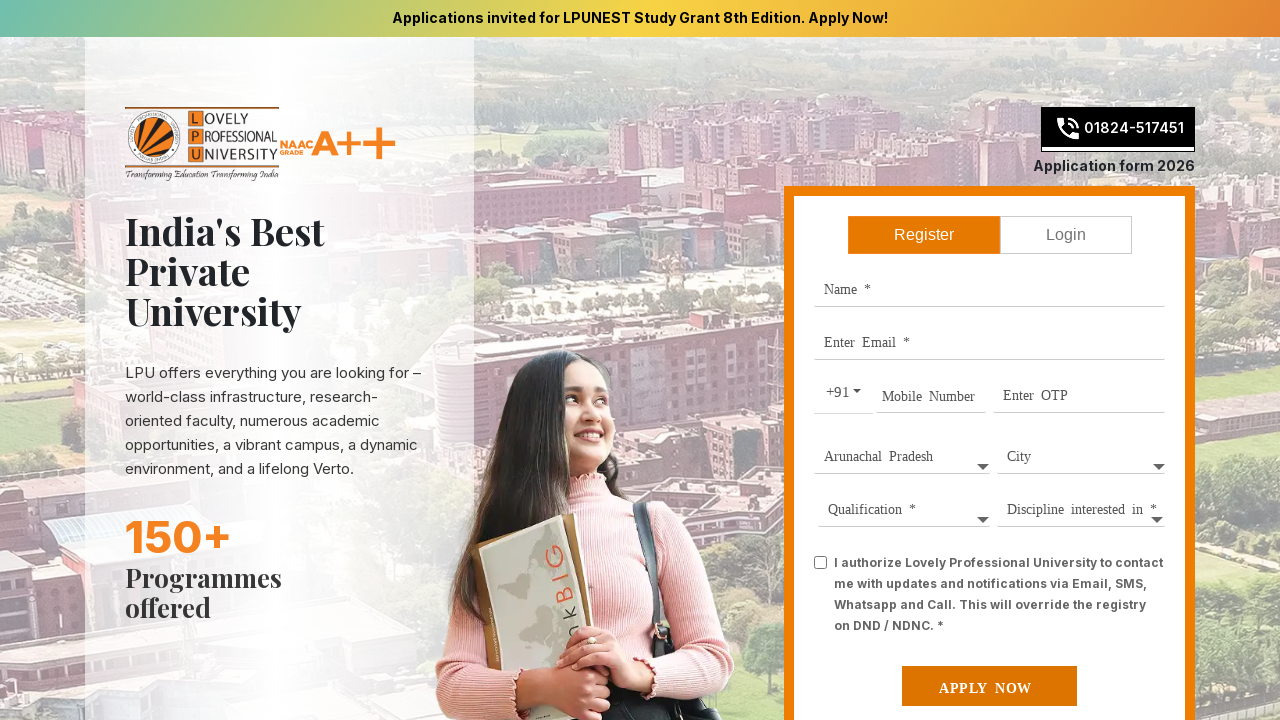

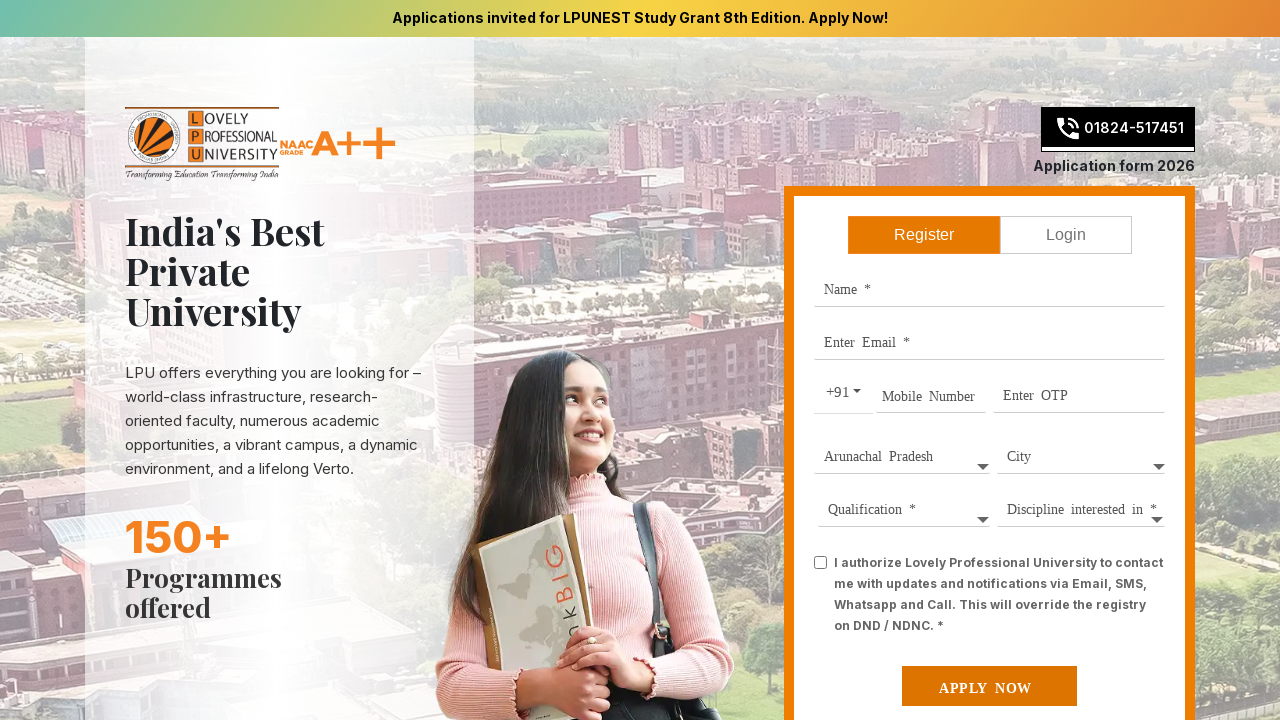